Navigates through multiple navigation tabs on the APSRTC website including Ticket Status, Home, Cancel Ticket, Gallery, Track Service, and Wallet

Starting URL: https://www.apsrtconline.in/

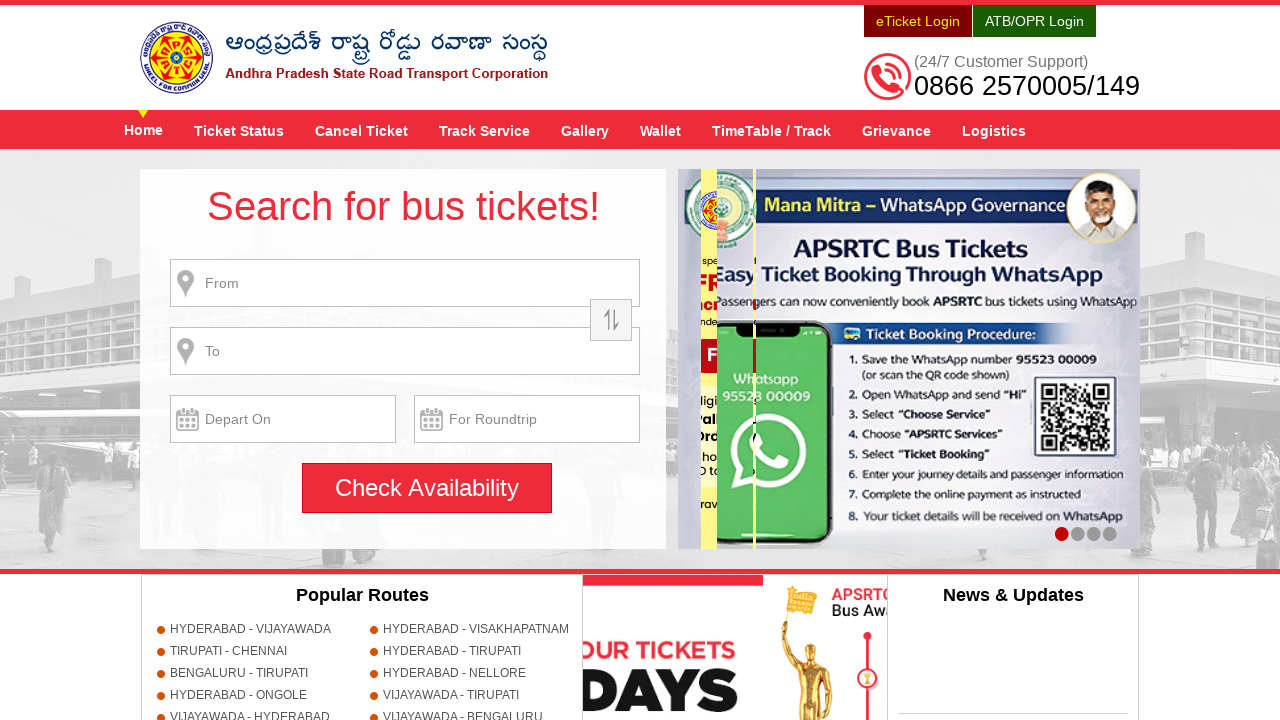

Clicked Ticket Status tab at (239, 130) on a[title='Ticket Status']
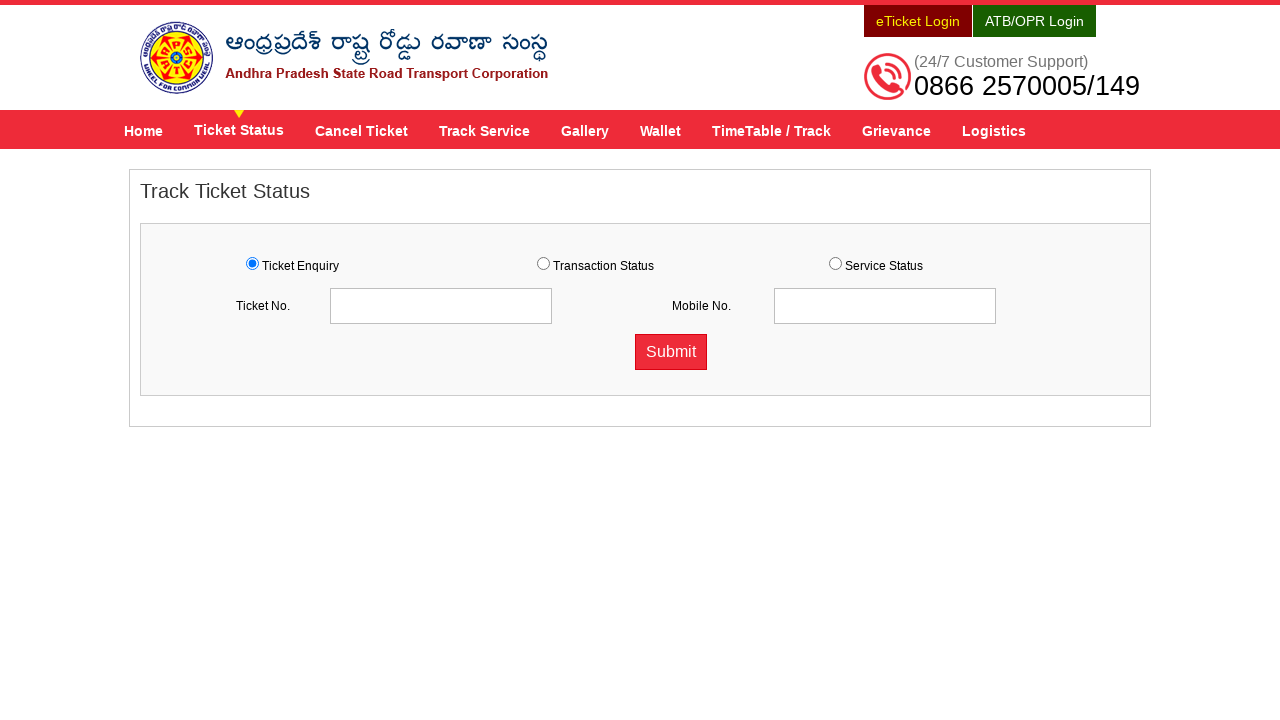

Waited for Ticket Status tab to load
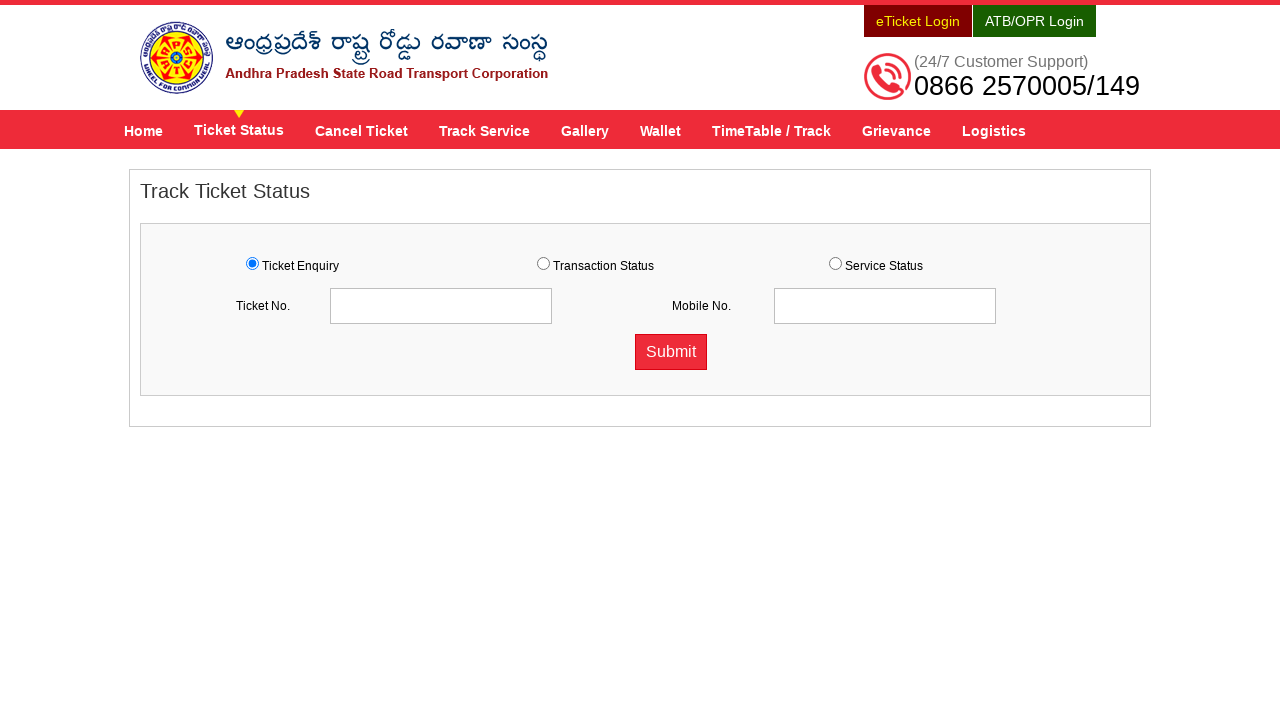

Clicked Home tab at (144, 130) on a[title='Home']
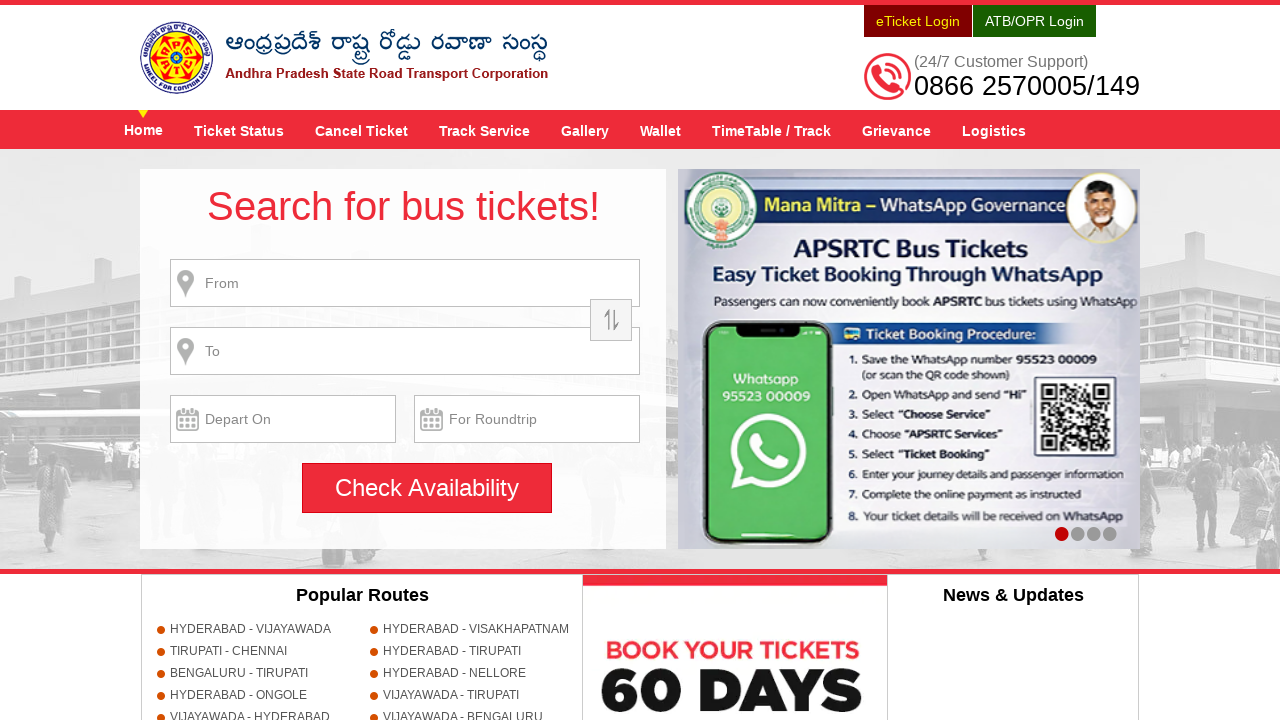

Waited for Home tab to load
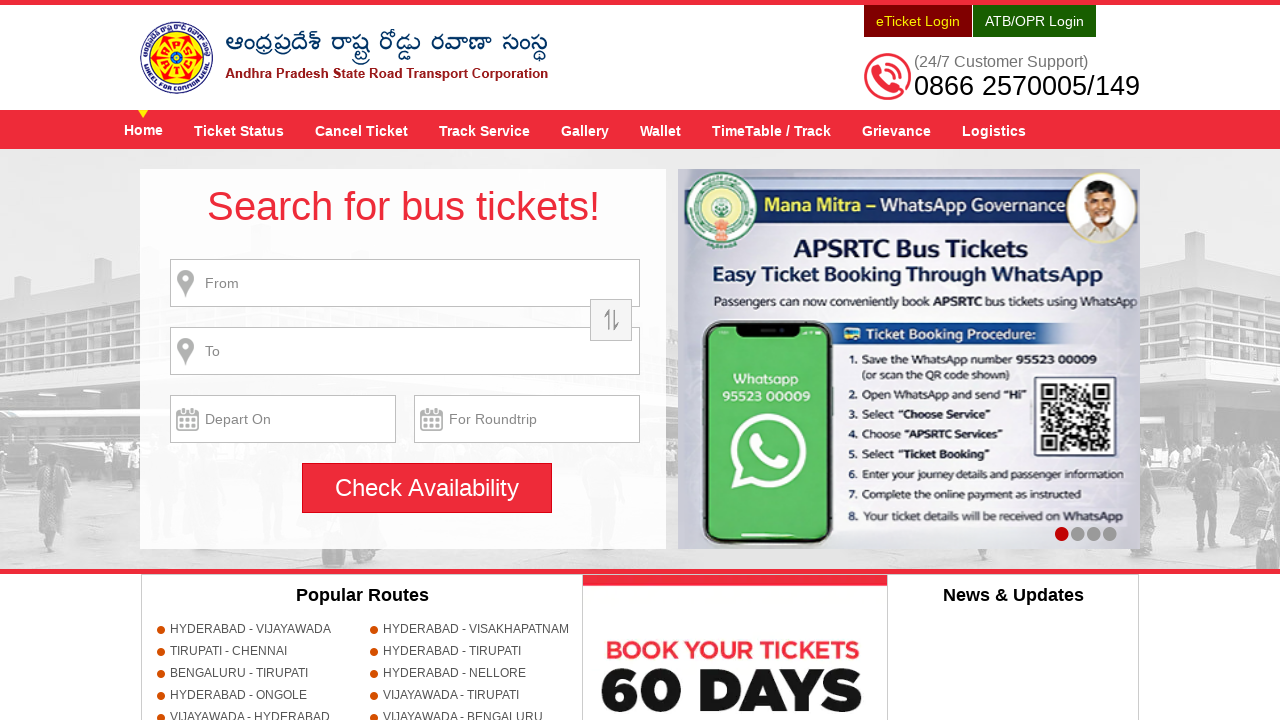

Clicked Cancel Ticket tab at (362, 130) on a[title='Cancel Ticket']
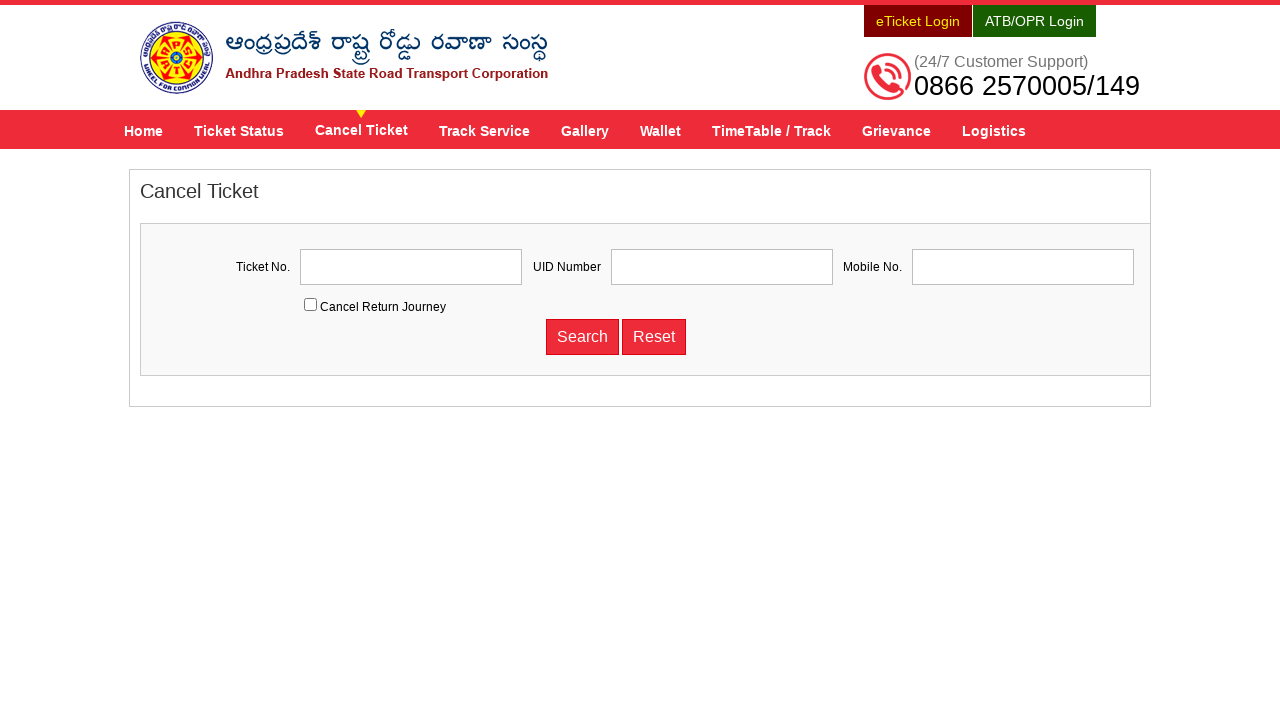

Waited for Cancel Ticket tab to load
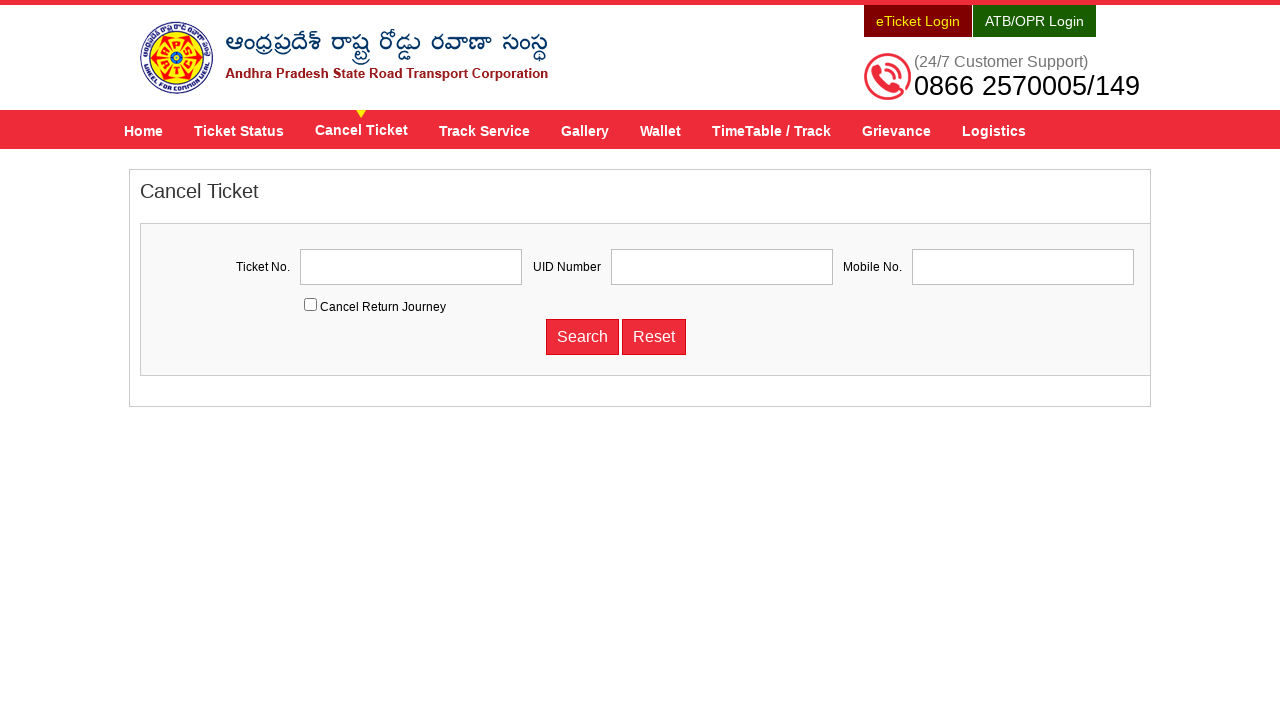

Clicked Gallery tab at (585, 130) on a[title='Gallery']
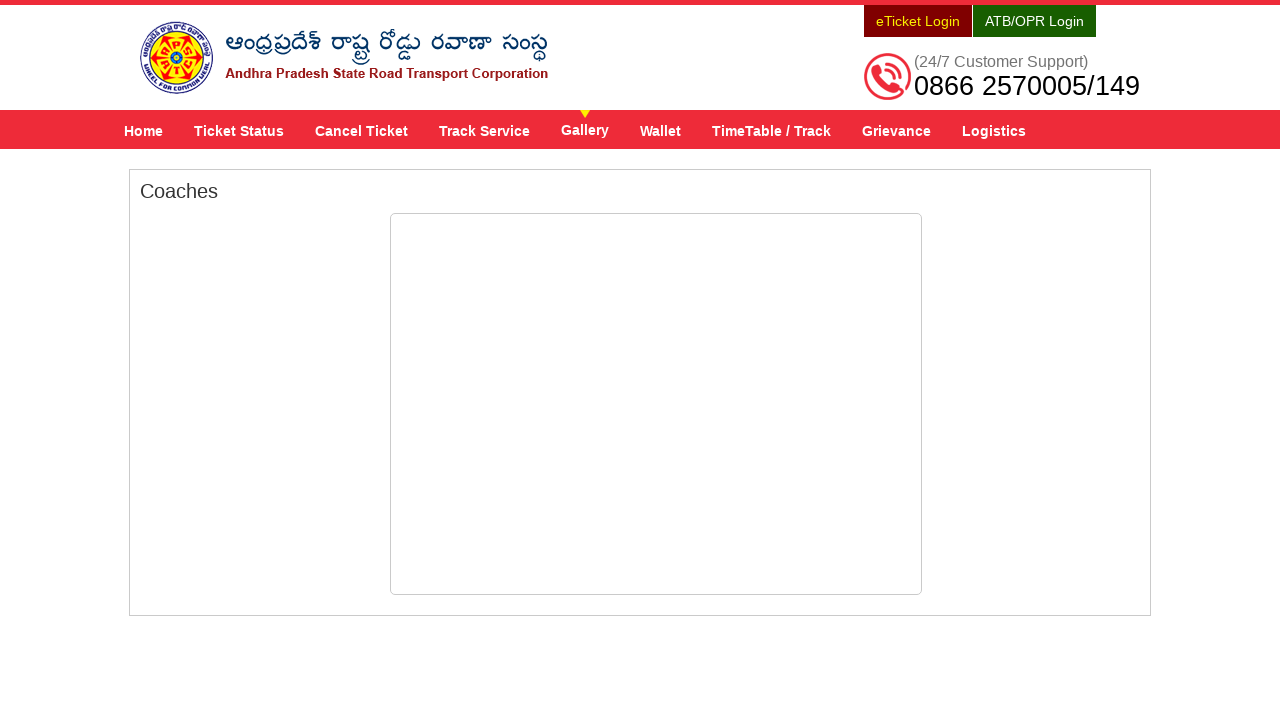

Waited for Gallery tab to load
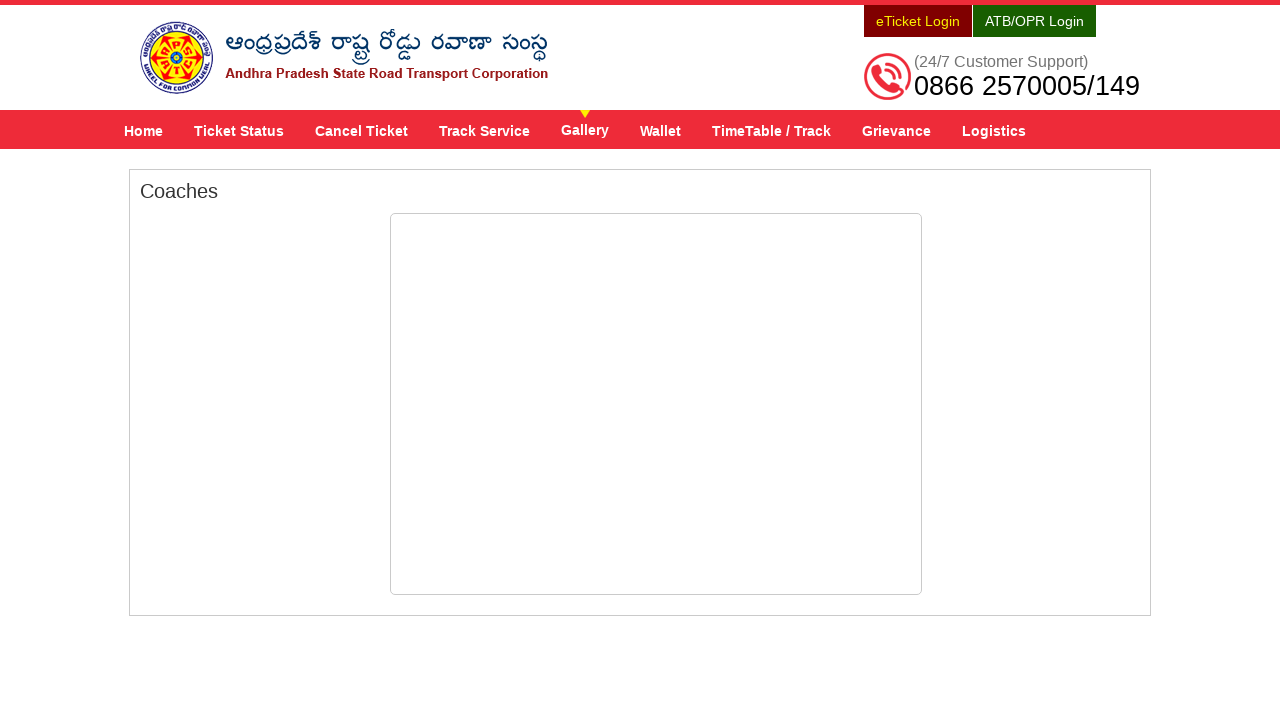

Clicked Track Service tab at (484, 130) on a[title='Track Service']
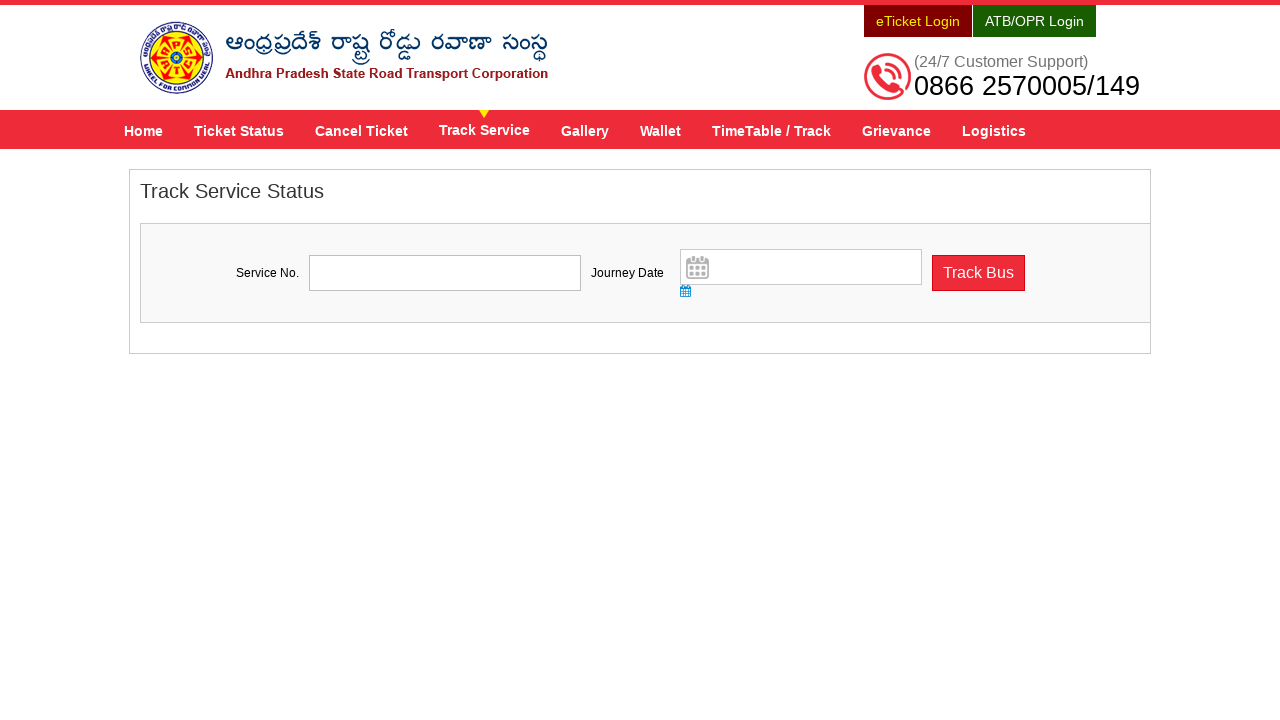

Waited for Track Service tab to load
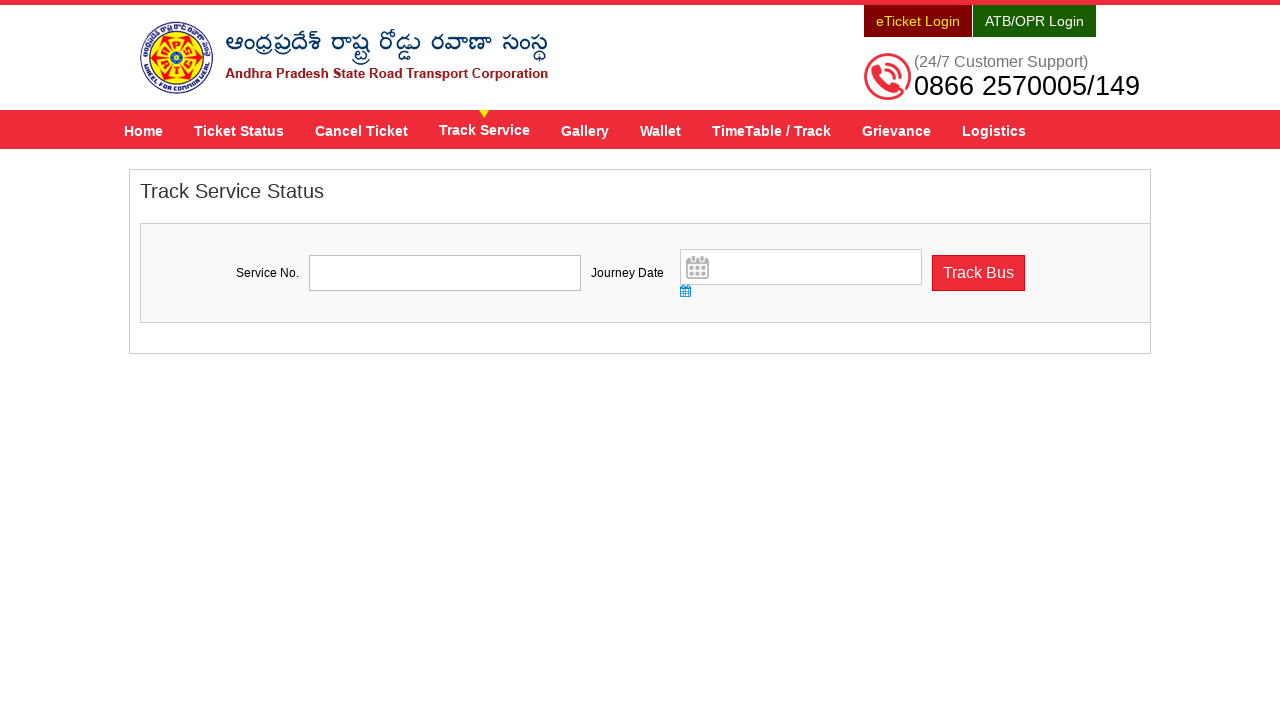

Clicked Wallet tab at (660, 130) on a[title='Wallet']
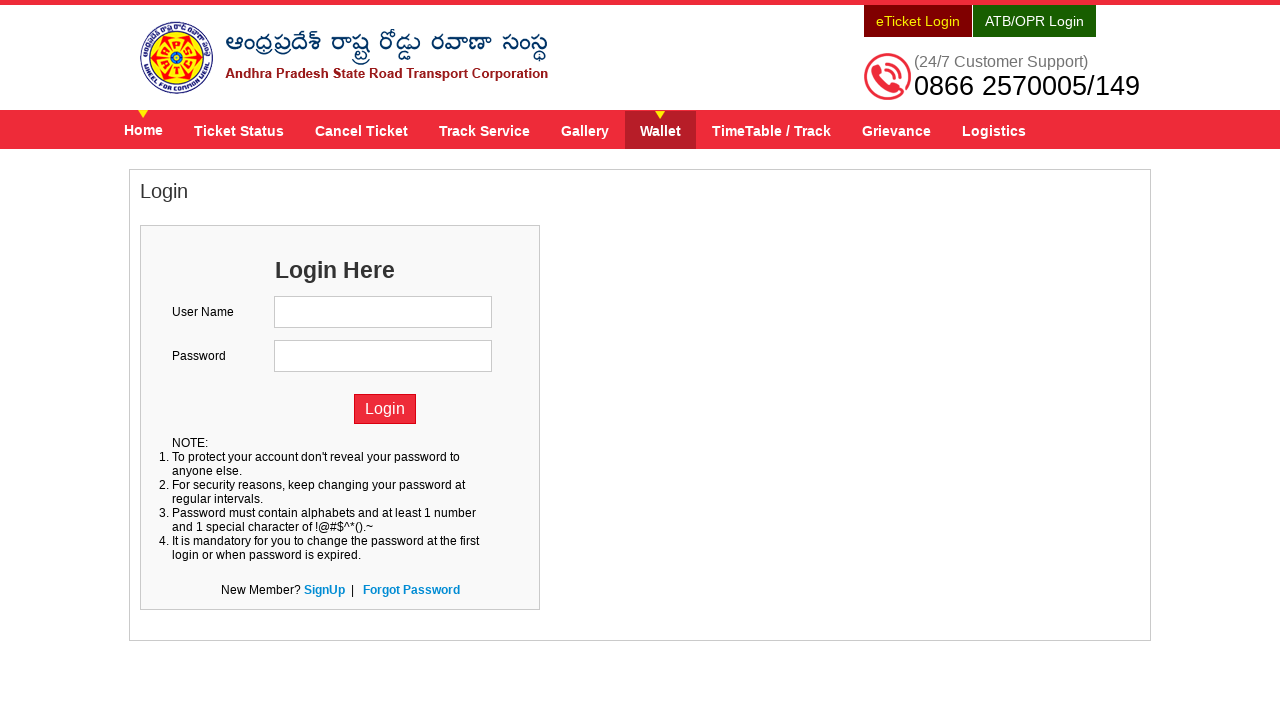

Waited for Wallet tab to load
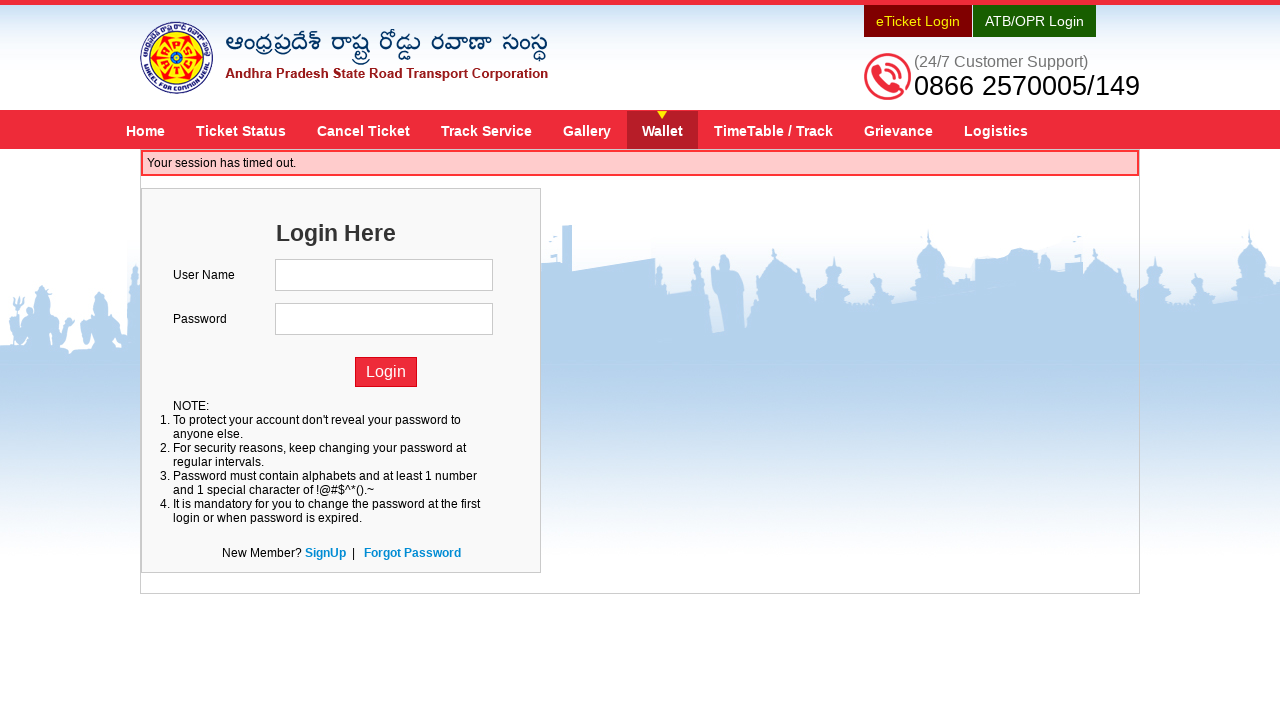

Clicked Ticket Status tab again at (241, 130) on a[title='Ticket Status']
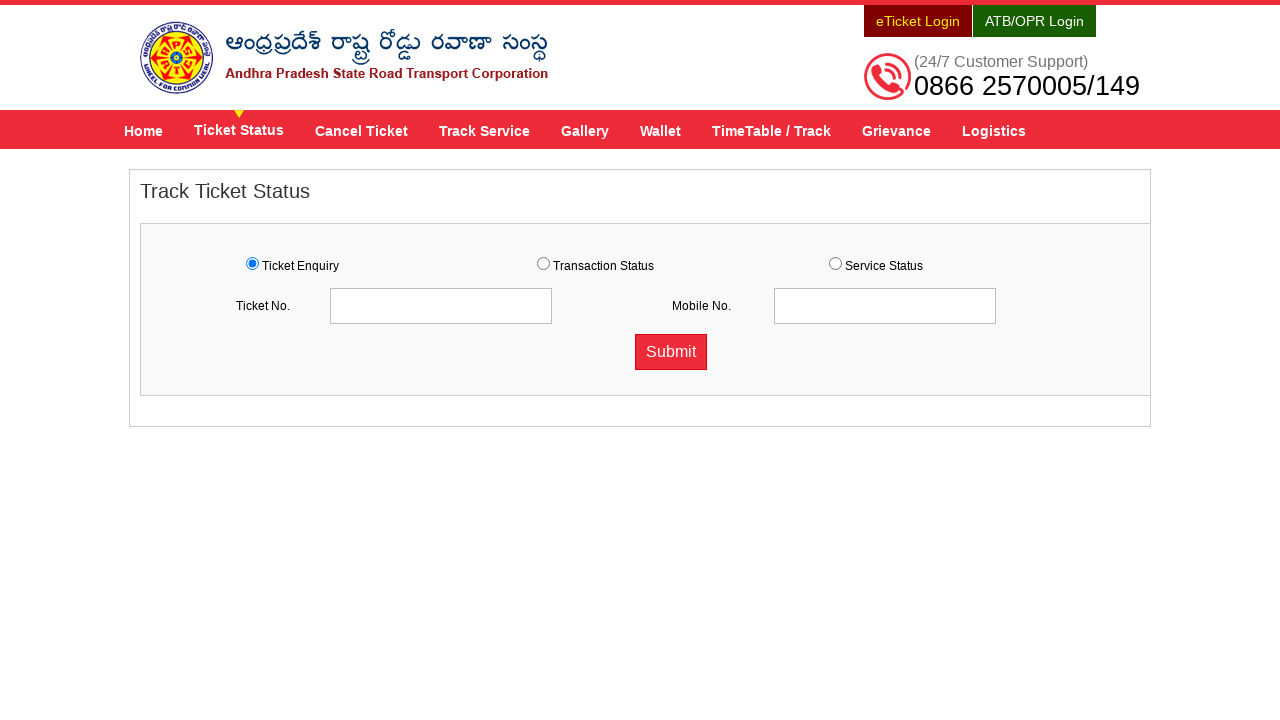

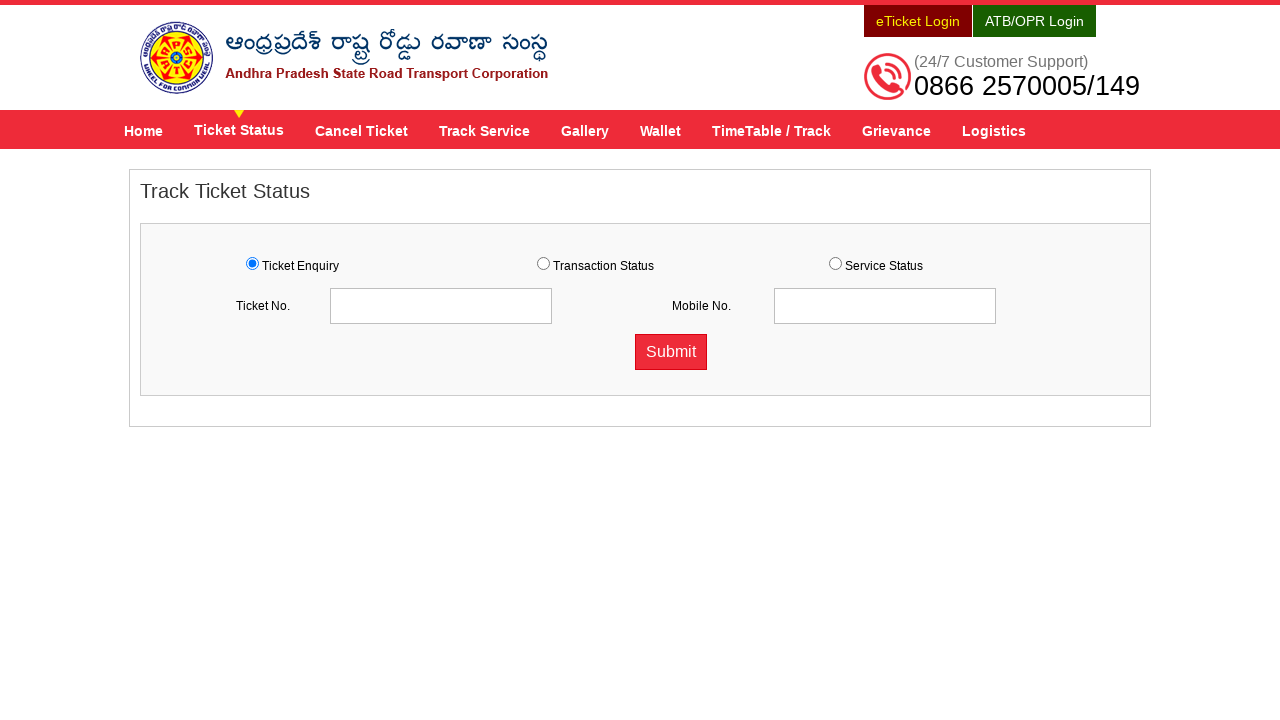